Tests iframe handling by switching to a single iframe and entering text into an input field within the iframe

Starting URL: https://demo.automationtesting.in/Frames.html

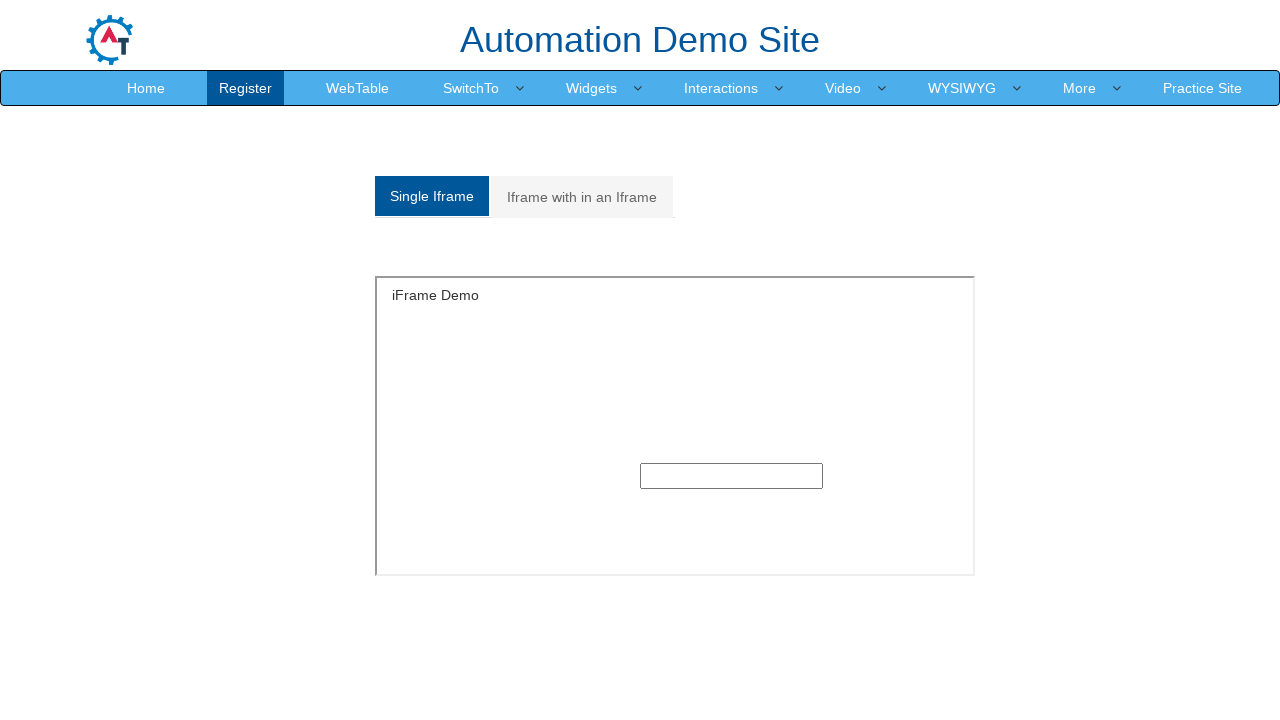

Located the single iframe with ID 'singleframe'
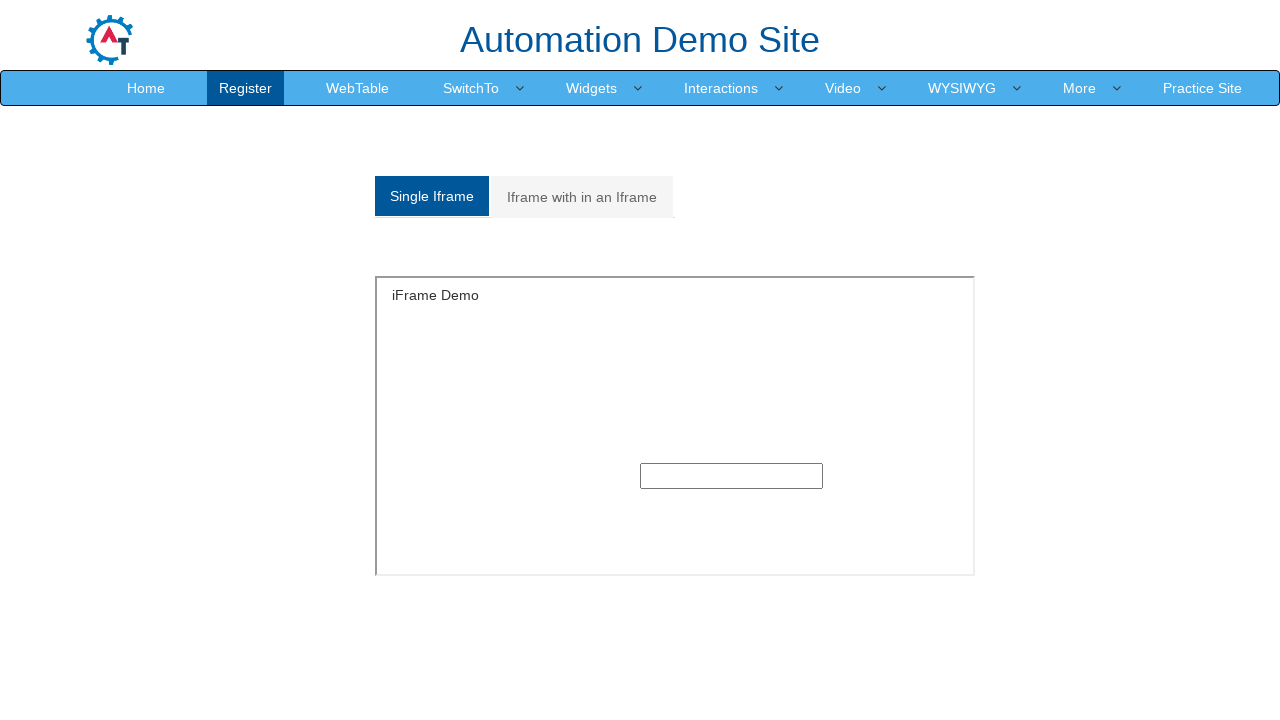

Entered 'Shree' into the text input field within the iframe on #singleframe >> internal:control=enter-frame >> input[type='text']
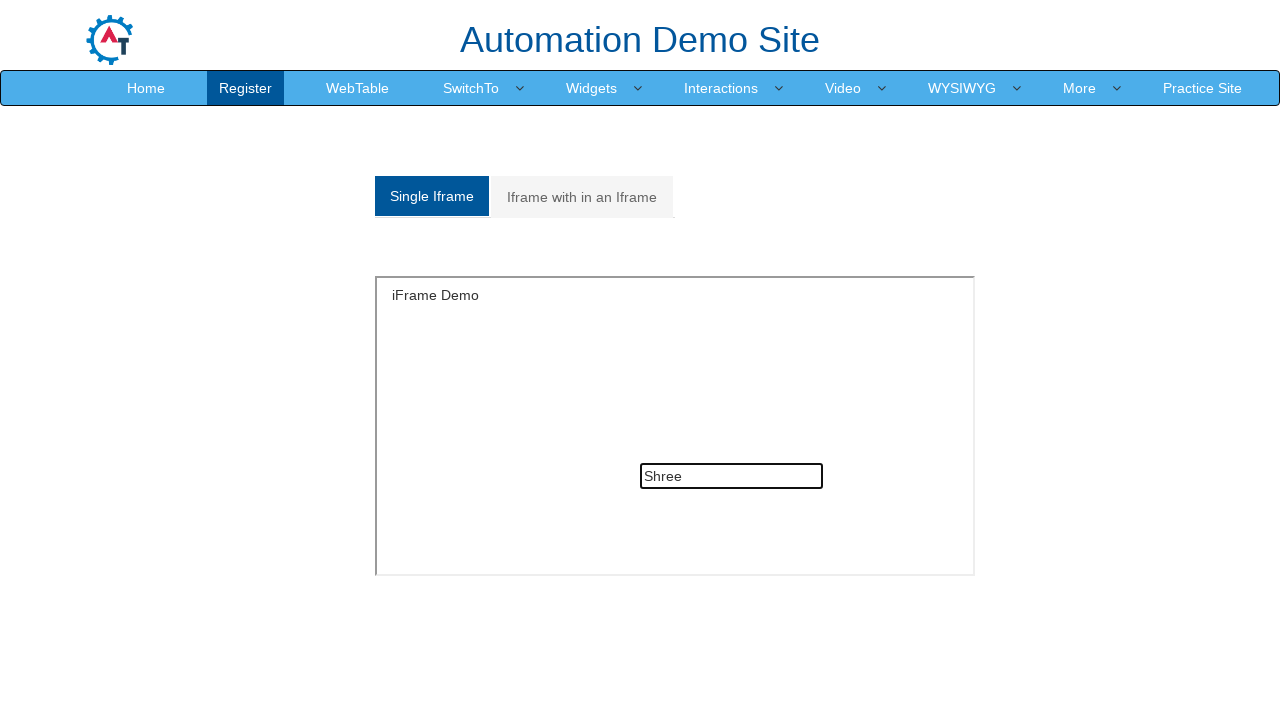

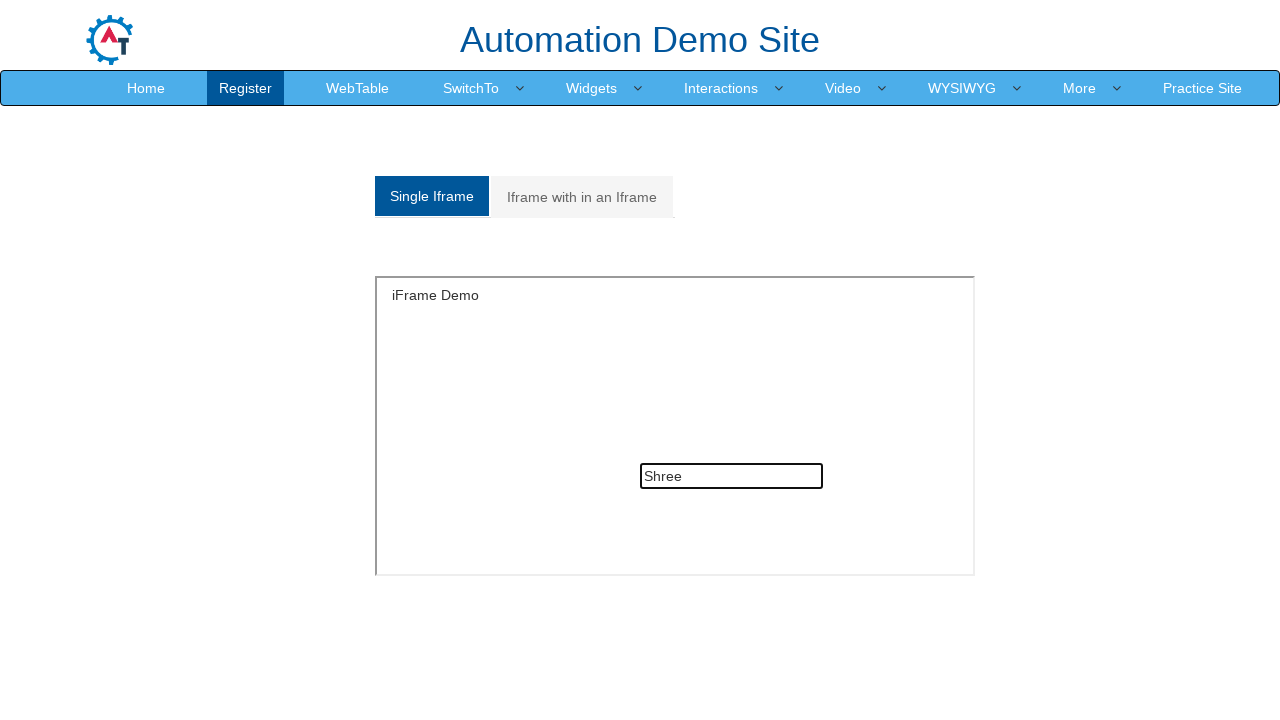